Tests browser navigation commands by navigating to a different site, then using back, forward, and refresh navigation

Starting URL: https://www.saucedemo.com/

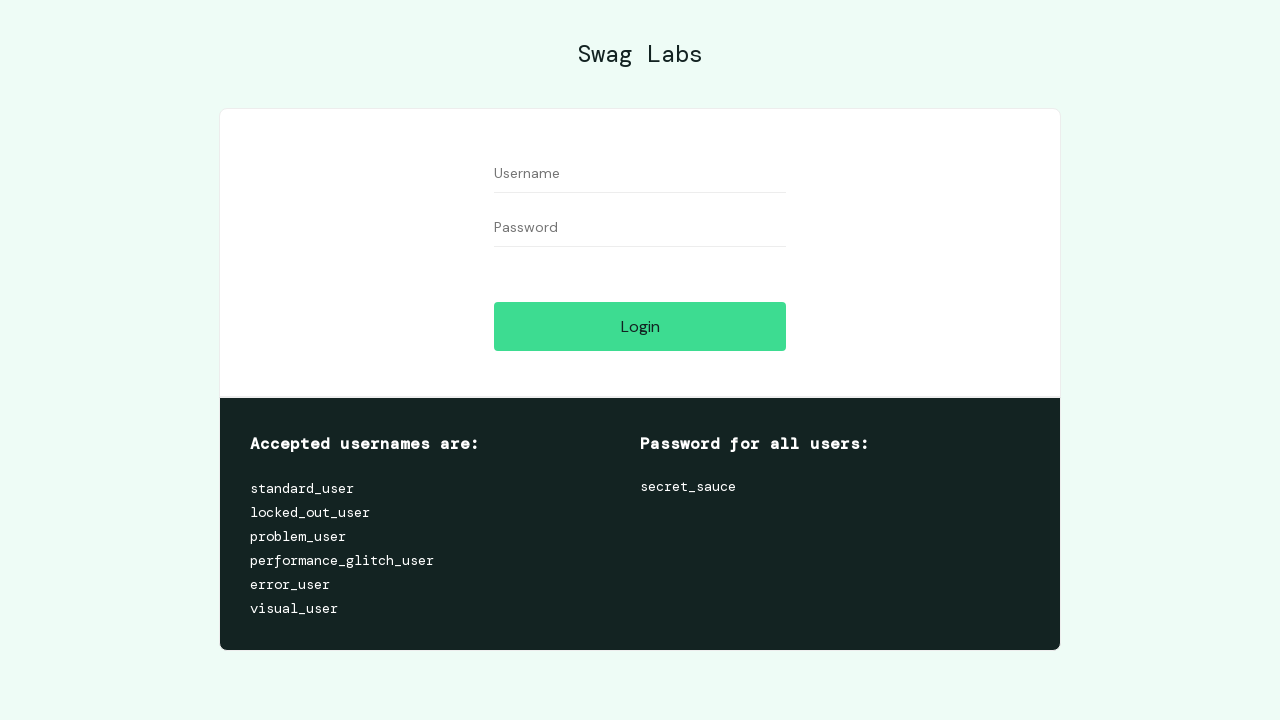

Navigated to http://zero.webappsecurity.com/index.html
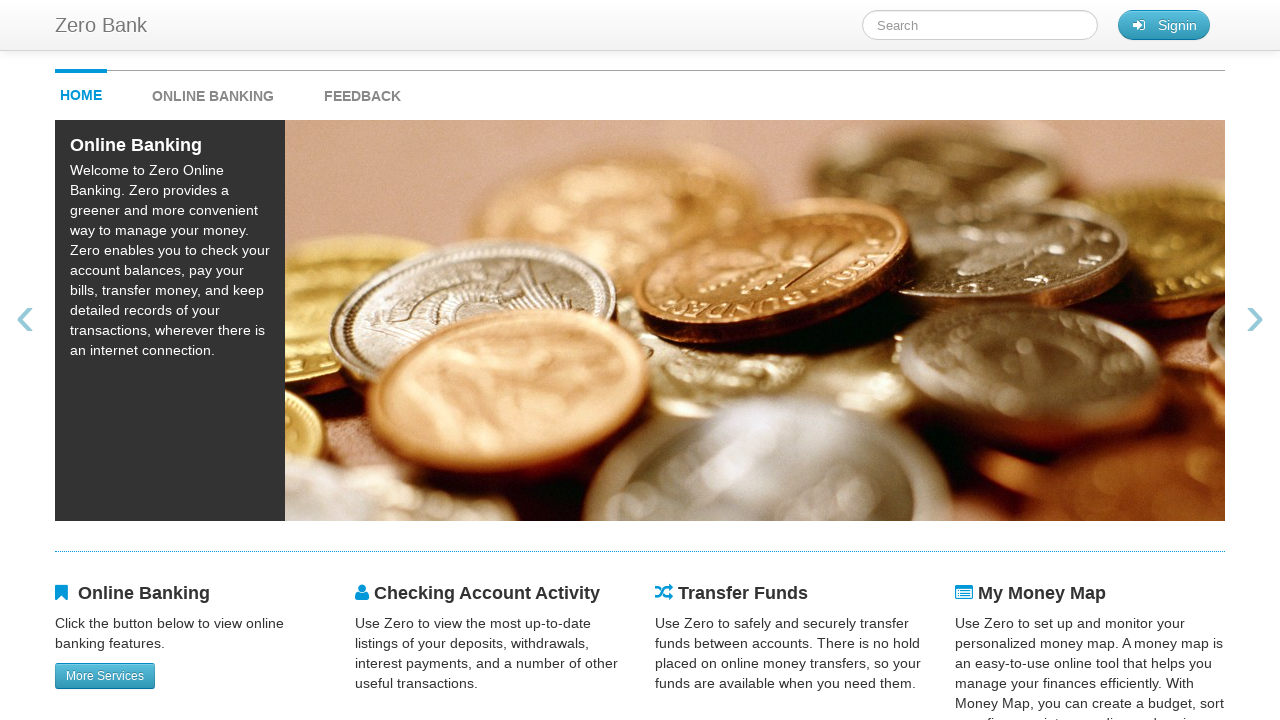

Navigated back to previous page
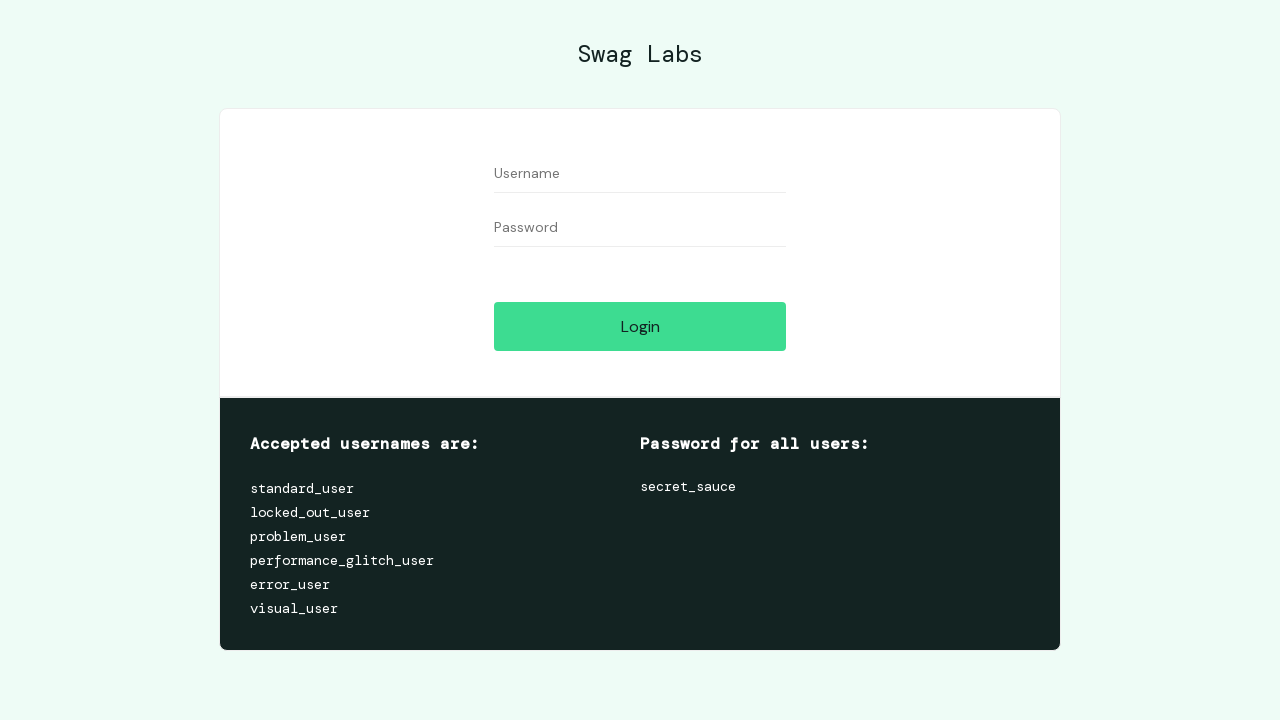

Navigated forward to next page
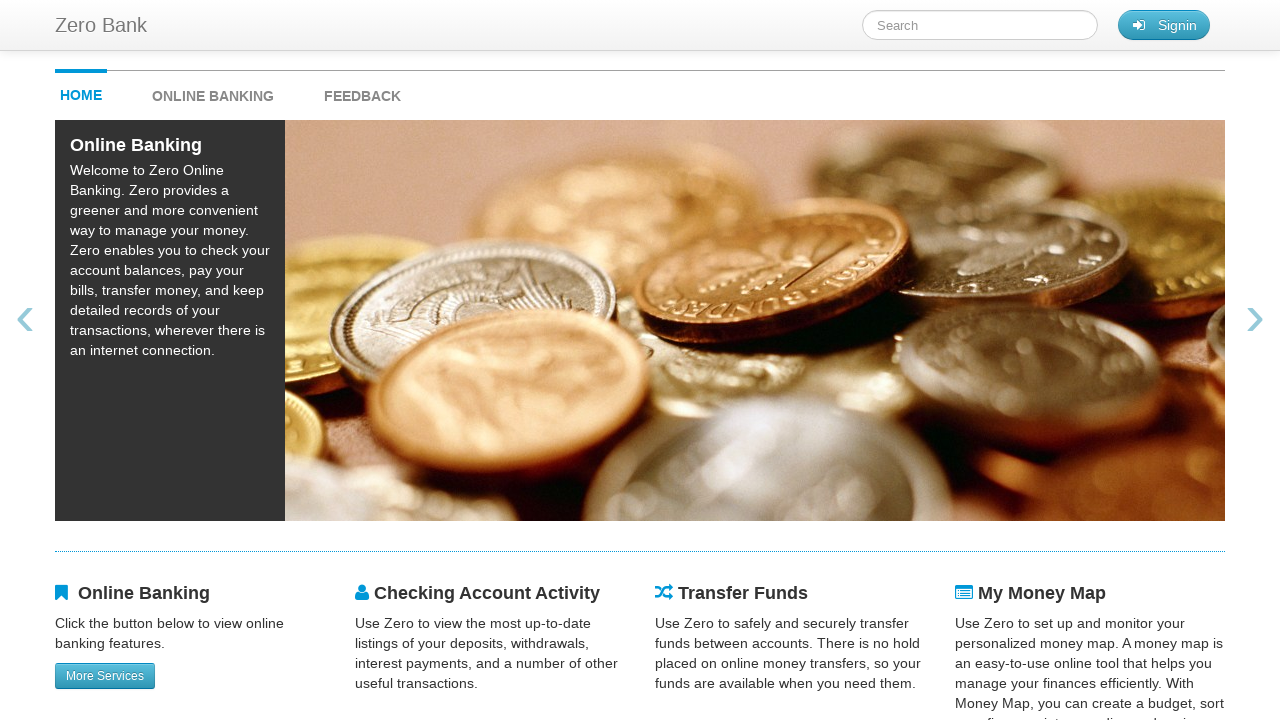

Refreshed the current page
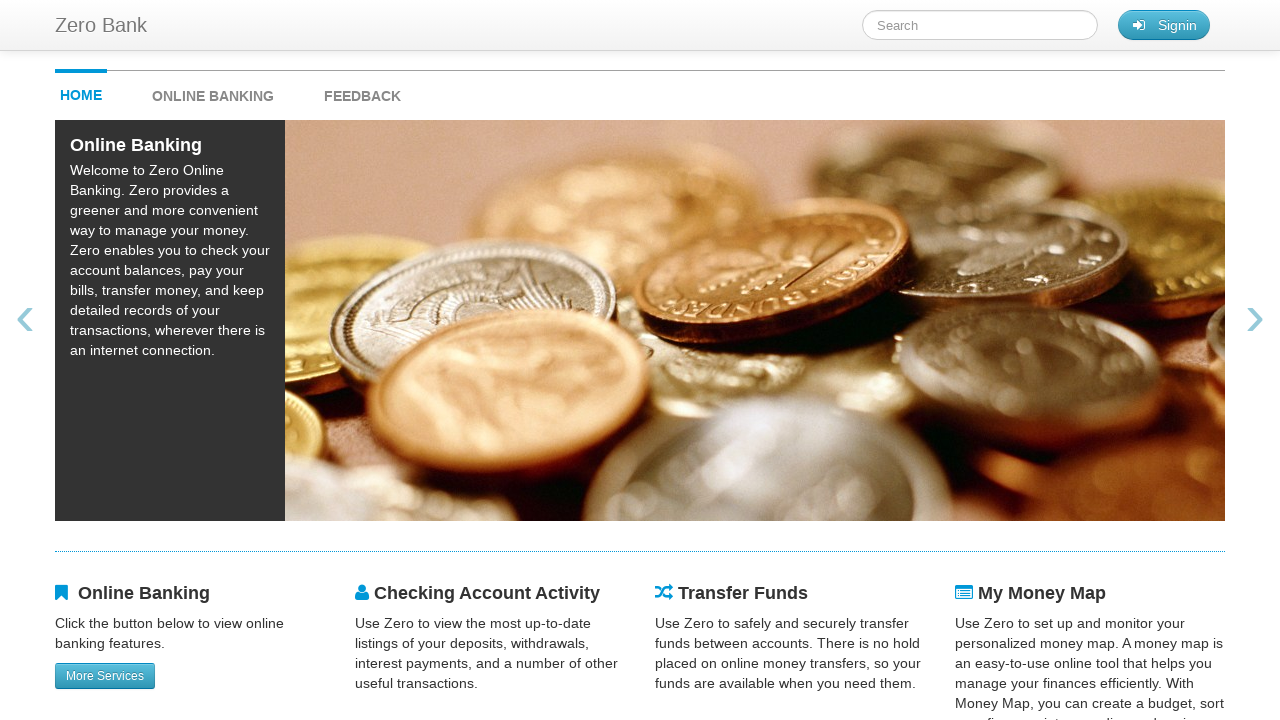

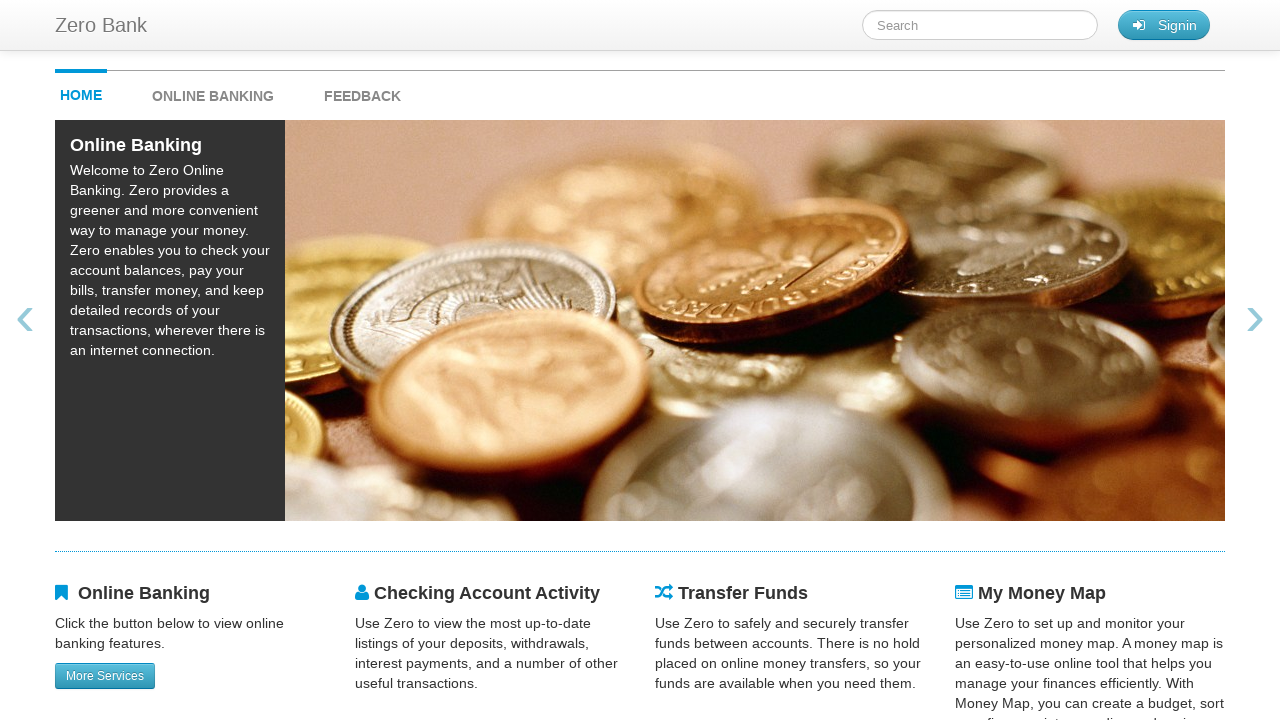